Tests checkbox functionality by selecting all checkboxes on the automation practice page dynamically using XPath

Starting URL: https://www.rahulshettyacademy.com/AutomationPractice/

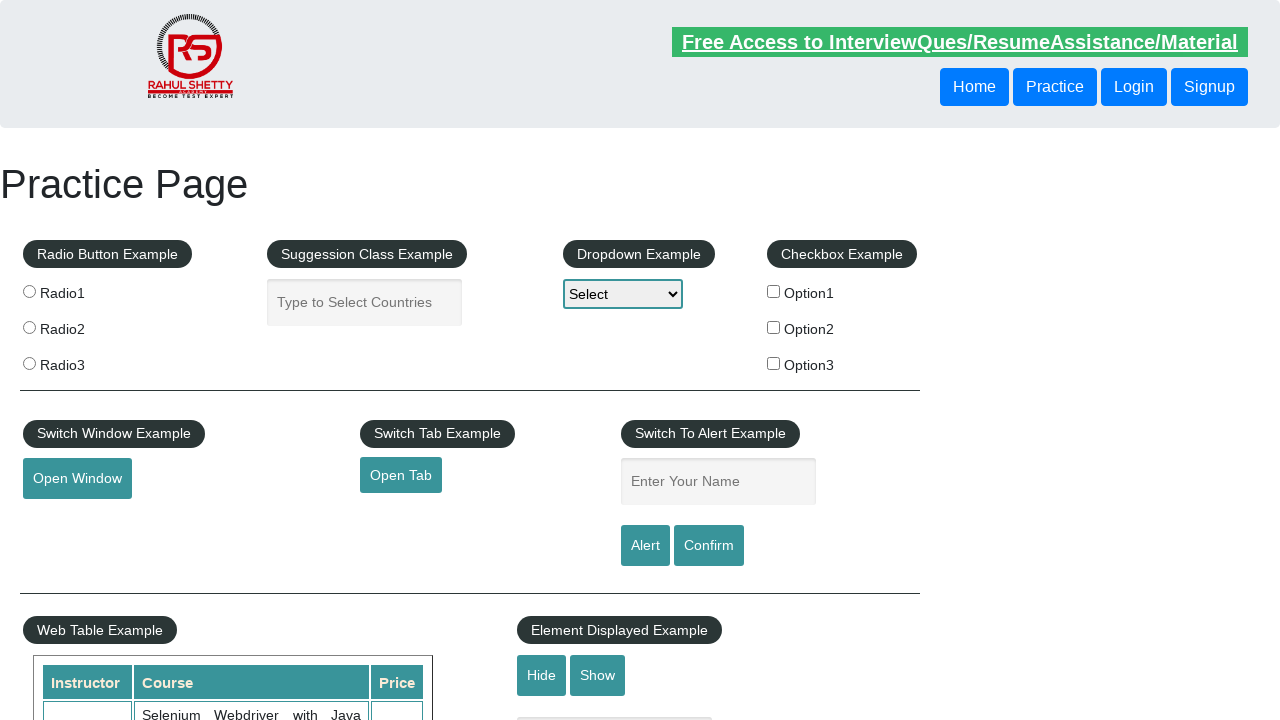

Located all checkboxes with IDs starting with 'checkBoxOption' using XPath
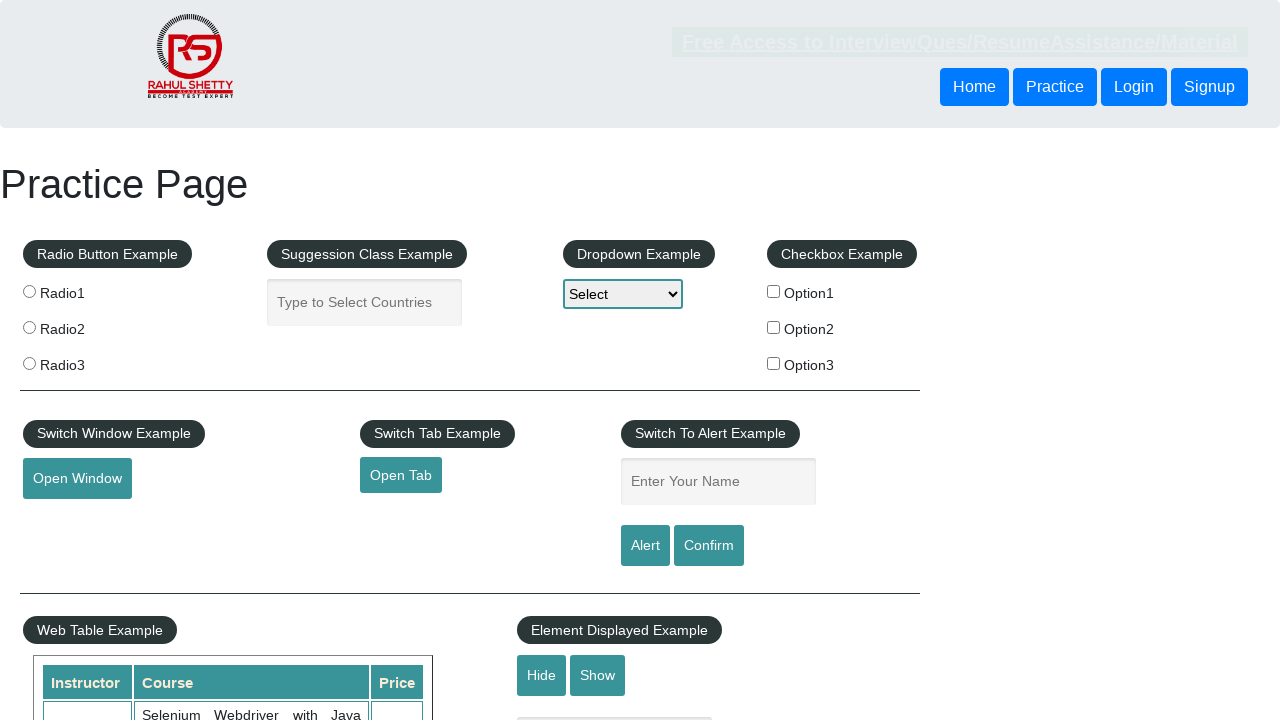

Waited for checkboxes to be visible on the page
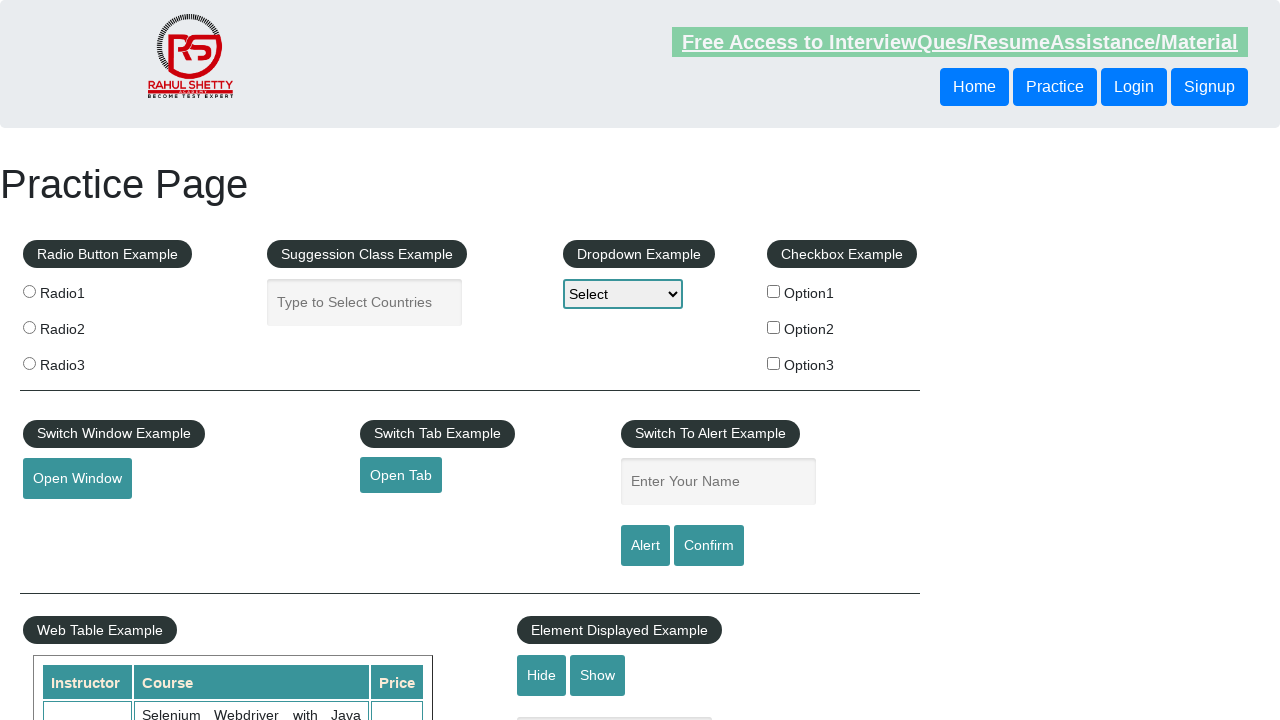

Retrieved count of checkboxes: 3 found
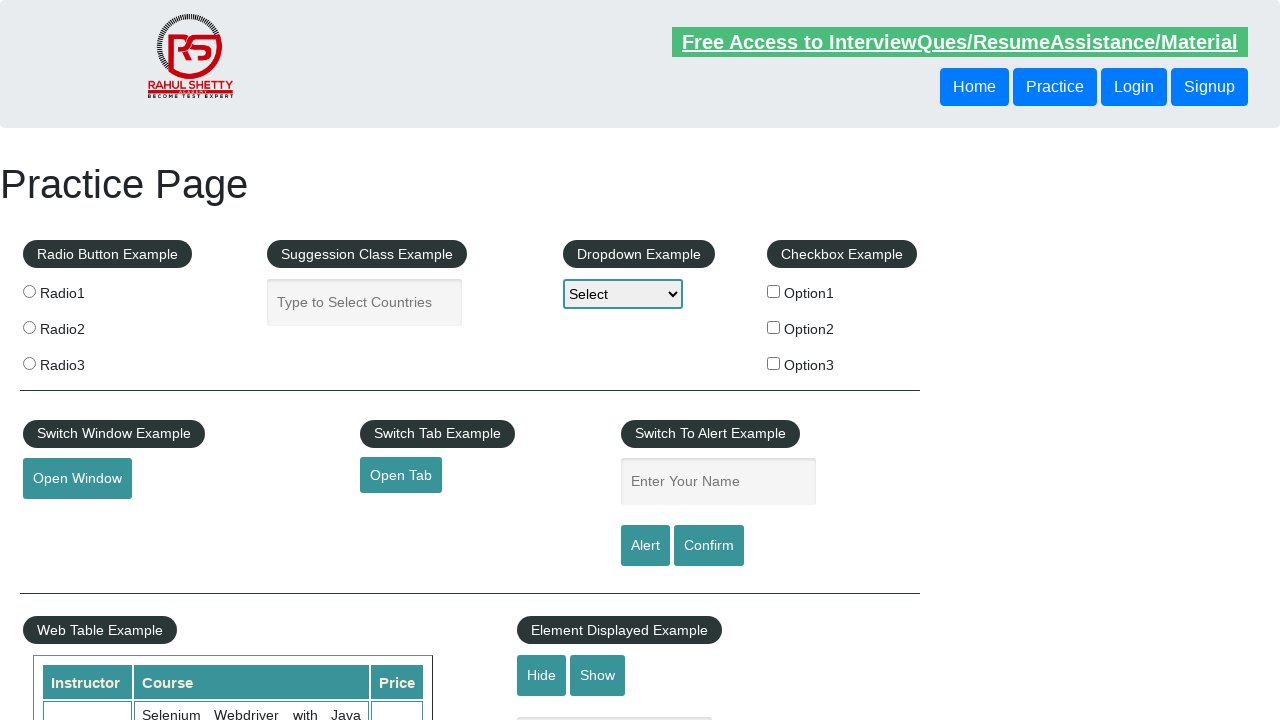

Clicked checkbox 1 of 3 at (774, 291) on xpath=//*[starts-with(@id,'checkBoxOption')] >> nth=0
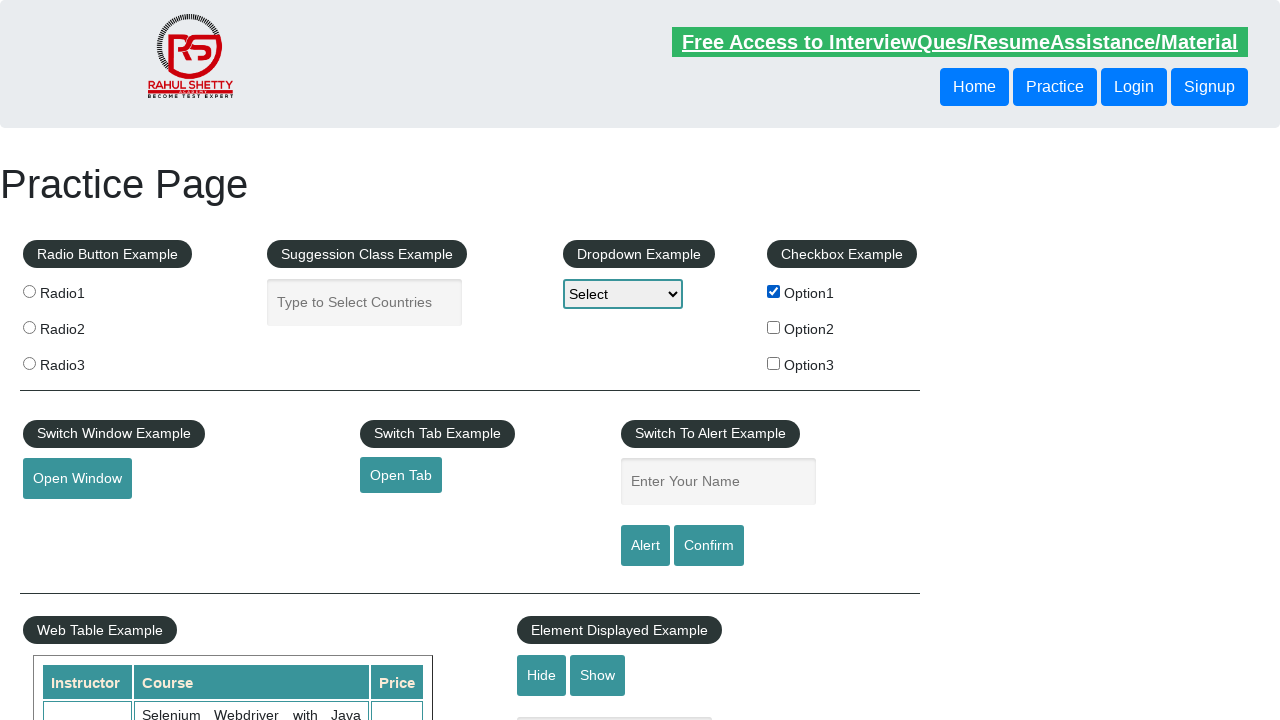

Clicked checkbox 2 of 3 at (774, 327) on xpath=//*[starts-with(@id,'checkBoxOption')] >> nth=1
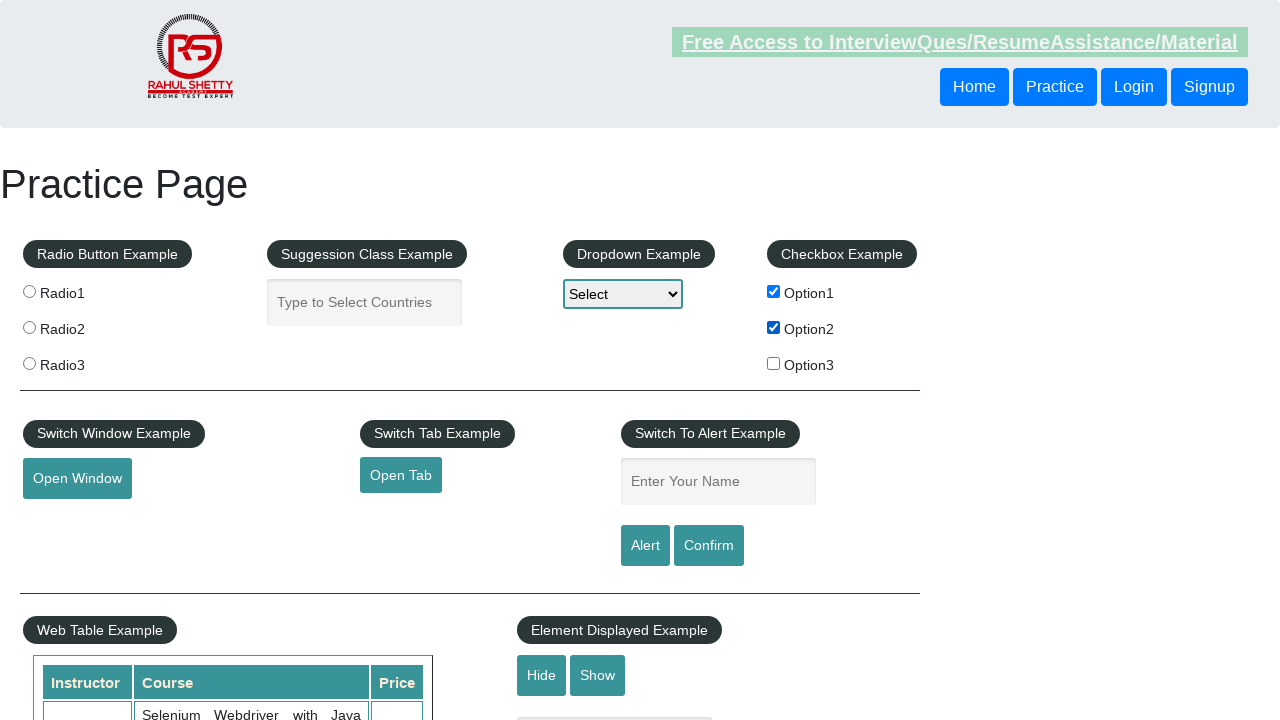

Clicked checkbox 3 of 3 at (774, 363) on xpath=//*[starts-with(@id,'checkBoxOption')] >> nth=2
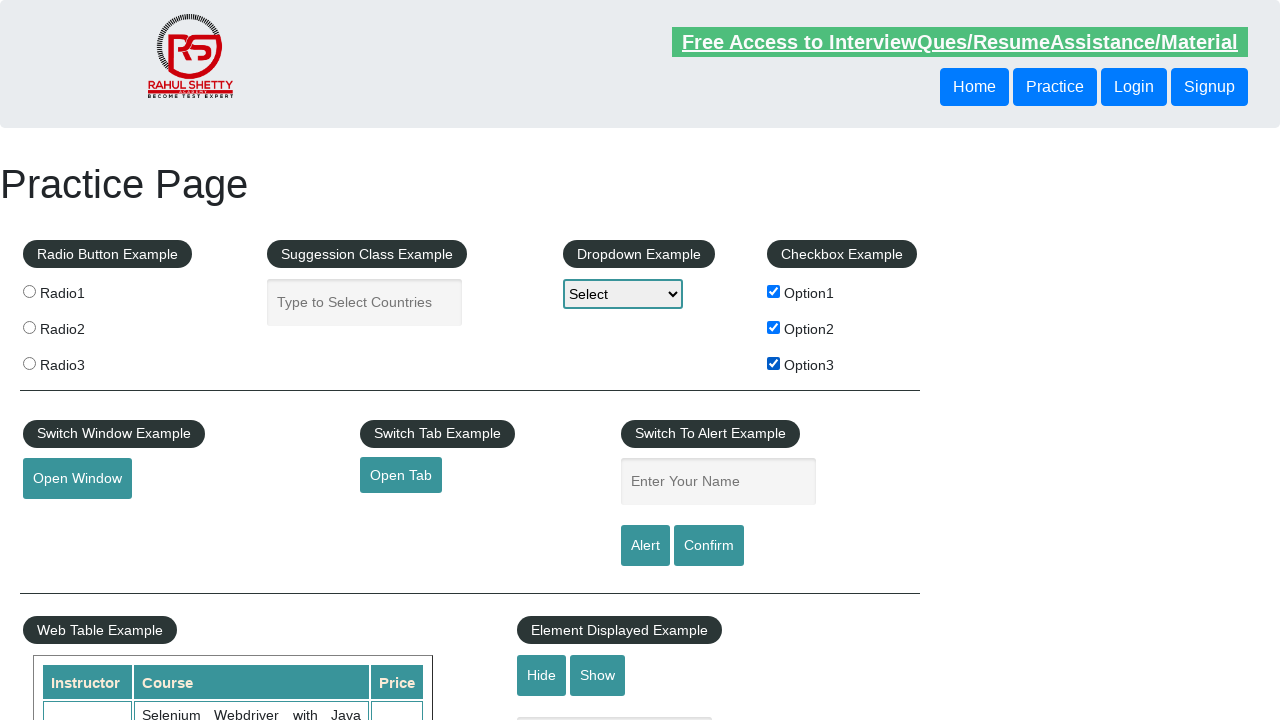

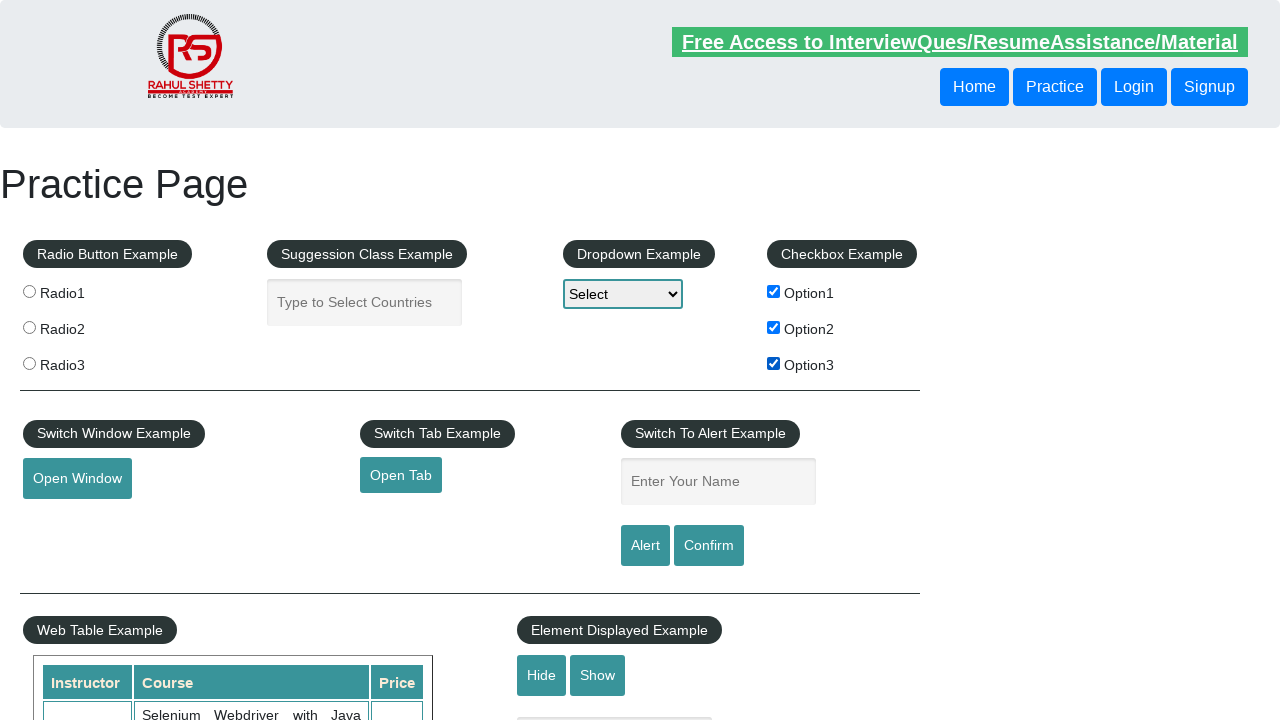